Types "ca" in search box and verifies that 5 products are shown

Starting URL: https://rahulshettyacademy.com/seleniumPractise/#/

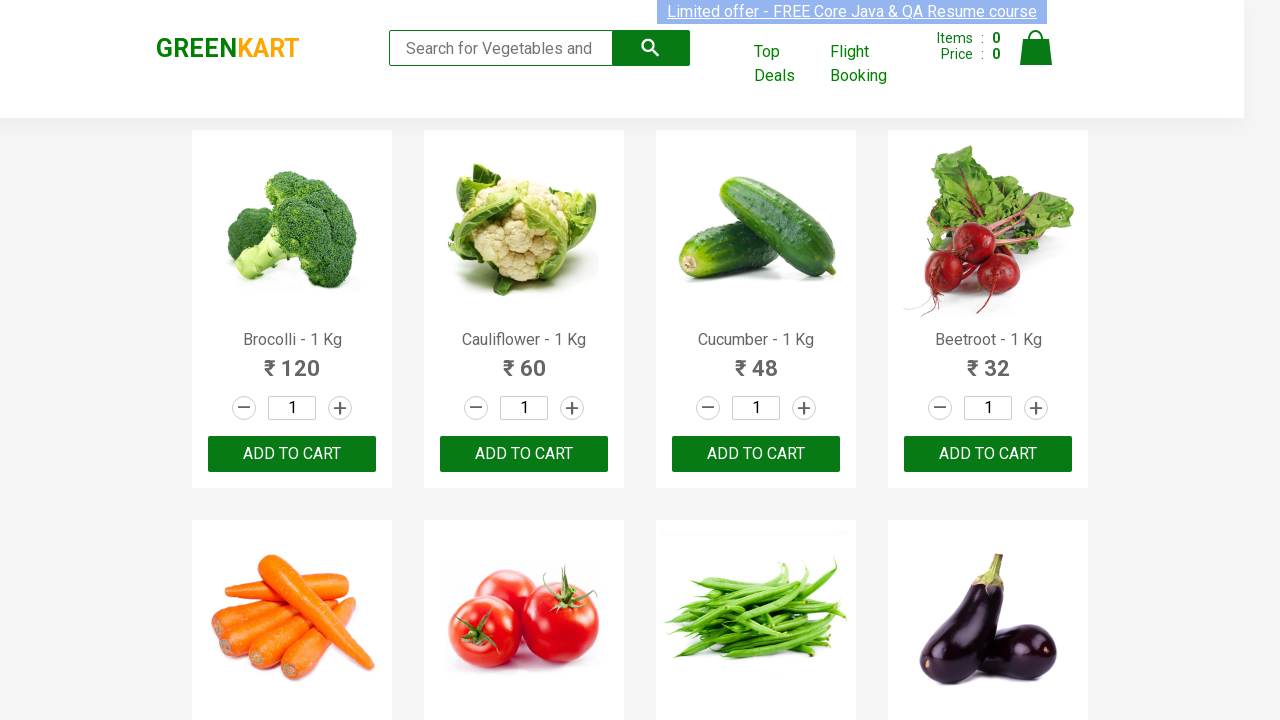

Typed 'ca' in search box on .search-keyword
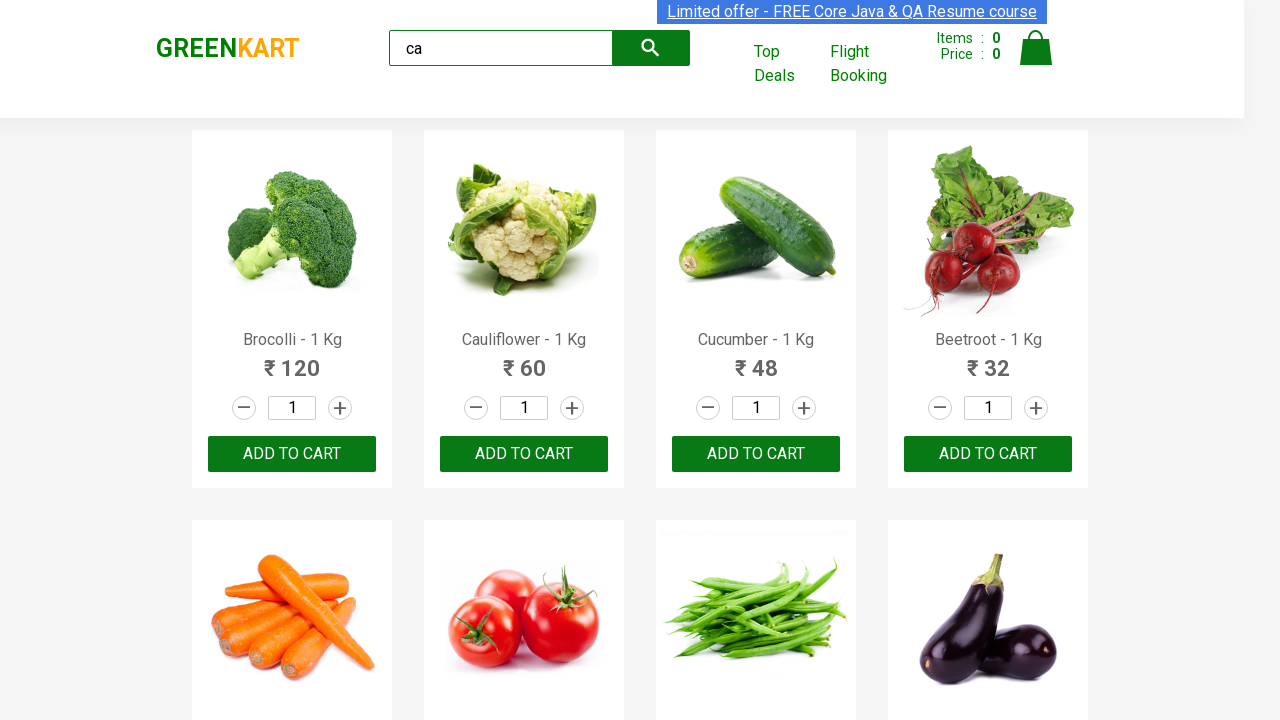

Waited 1000ms for products to update
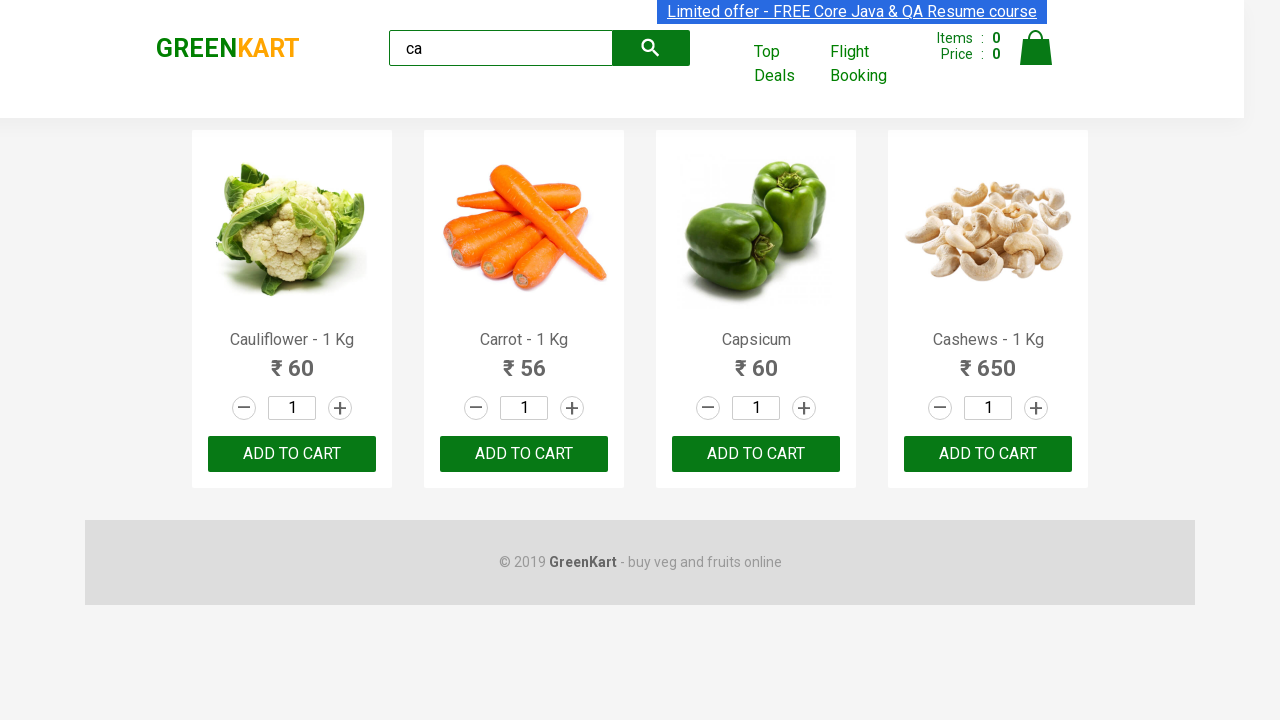

Located all product elements
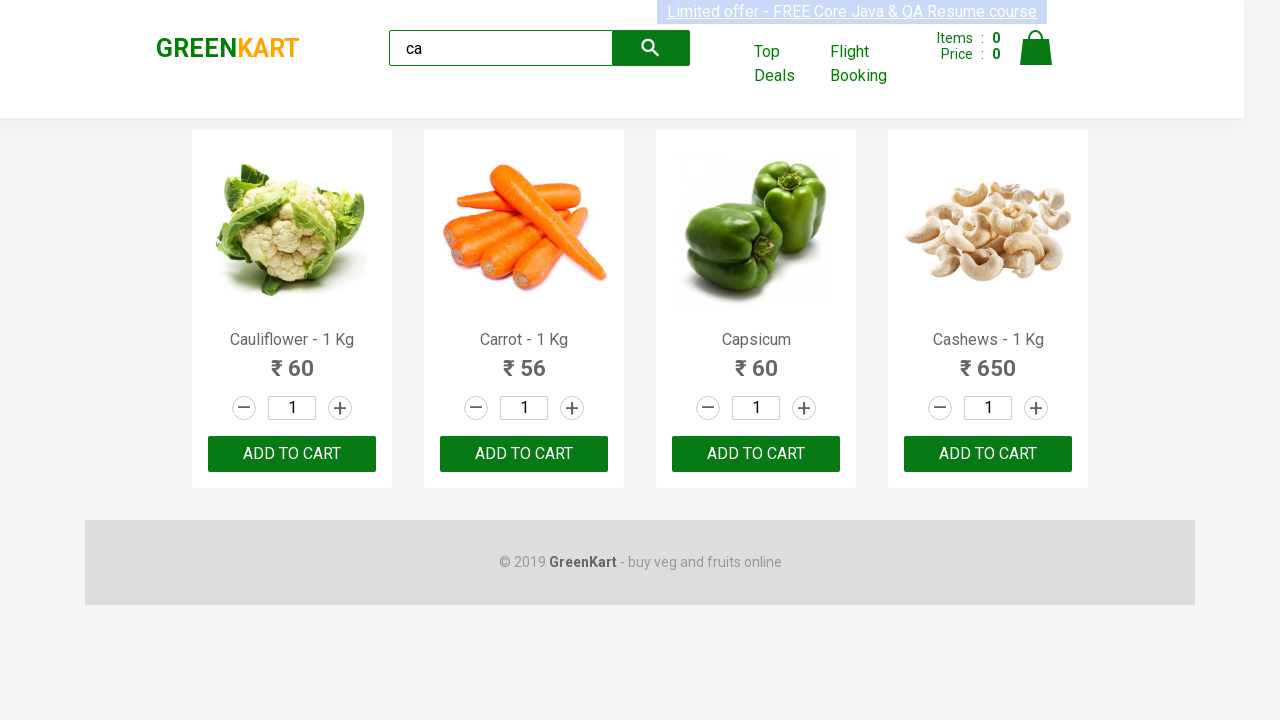

Verified that 5 products are displayed after searching for 'ca'
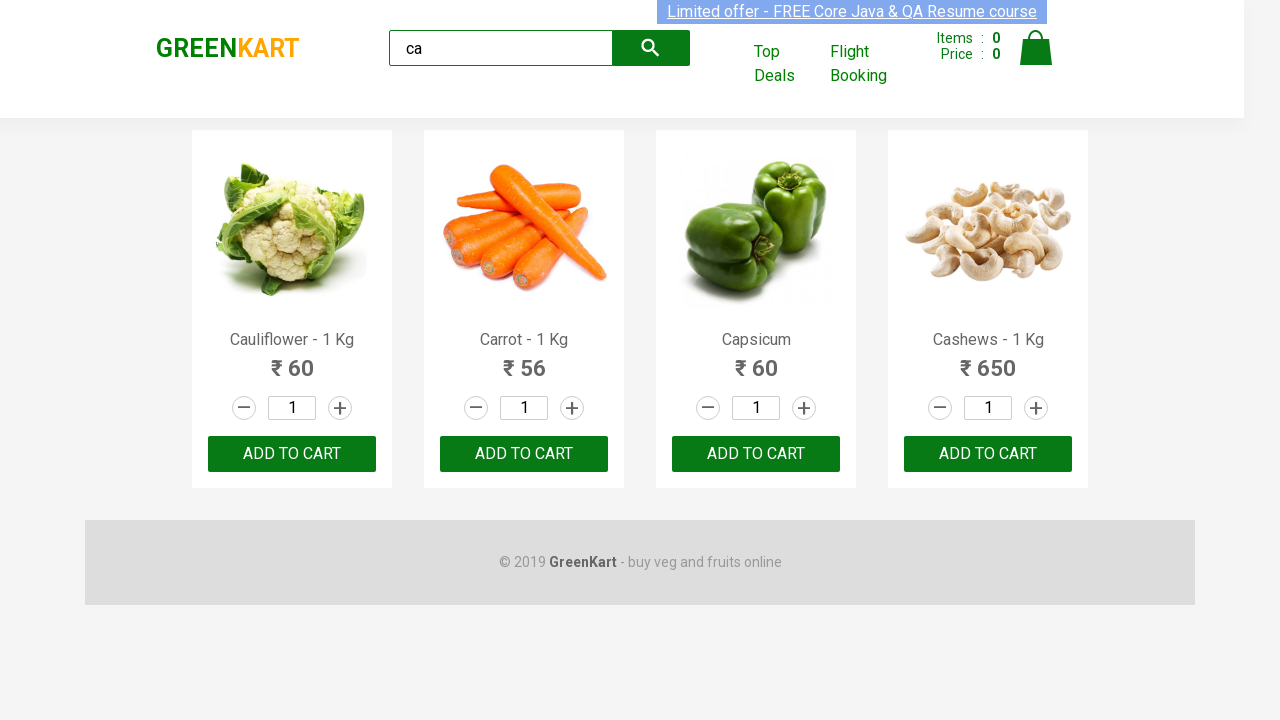

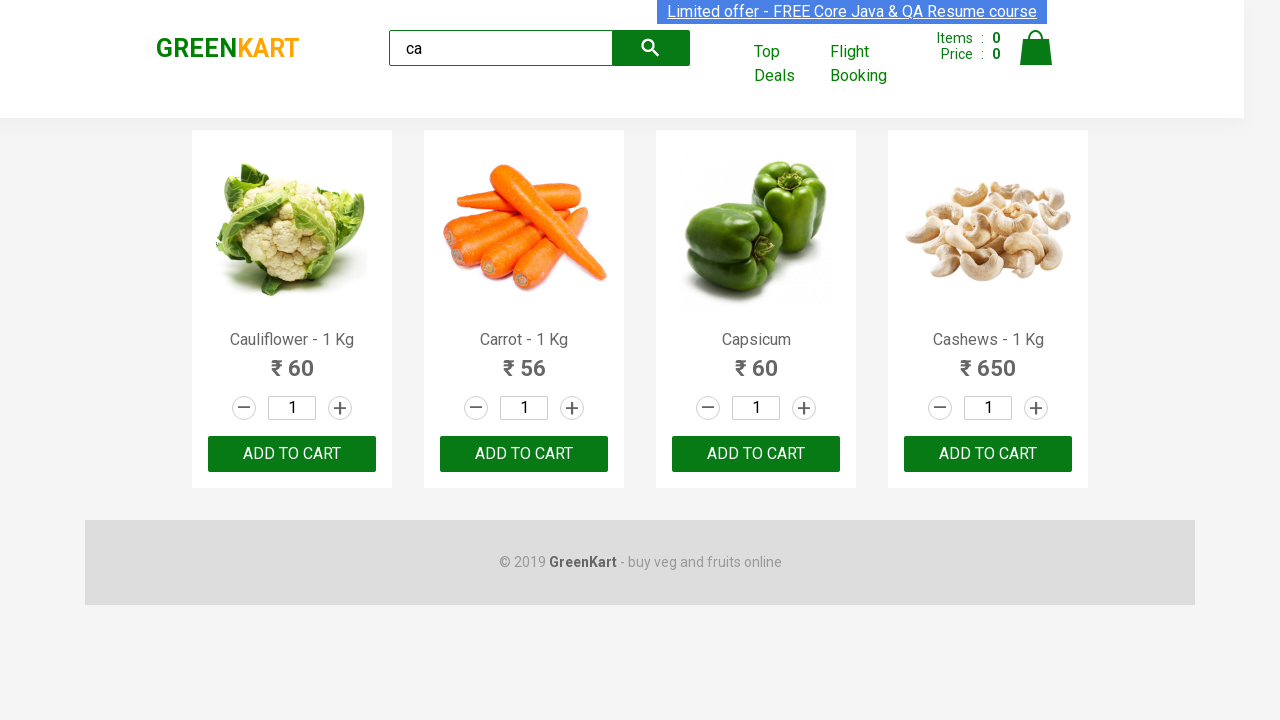